Tests react date picker by selecting date through the calendar UI.

Starting URL: https://demoqa.com/date-picker

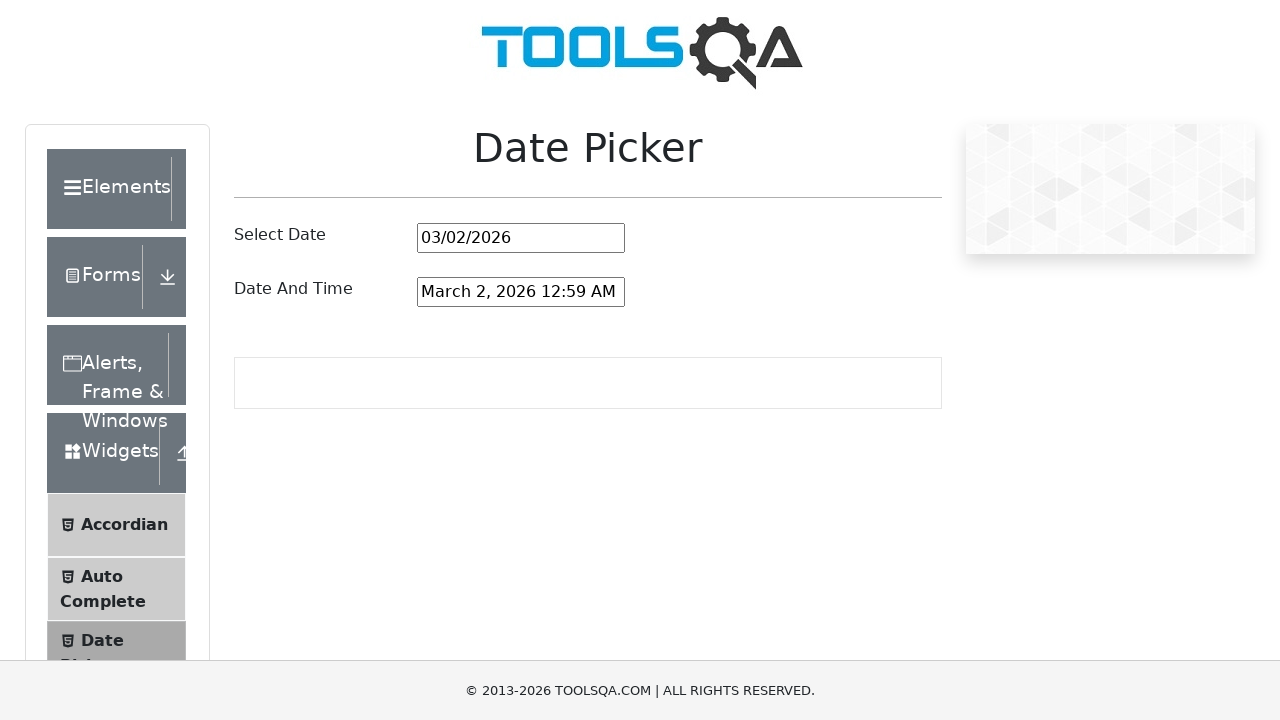

Clicked on date picker input to open calendar at (521, 238) on #datePickerMonthYearInput
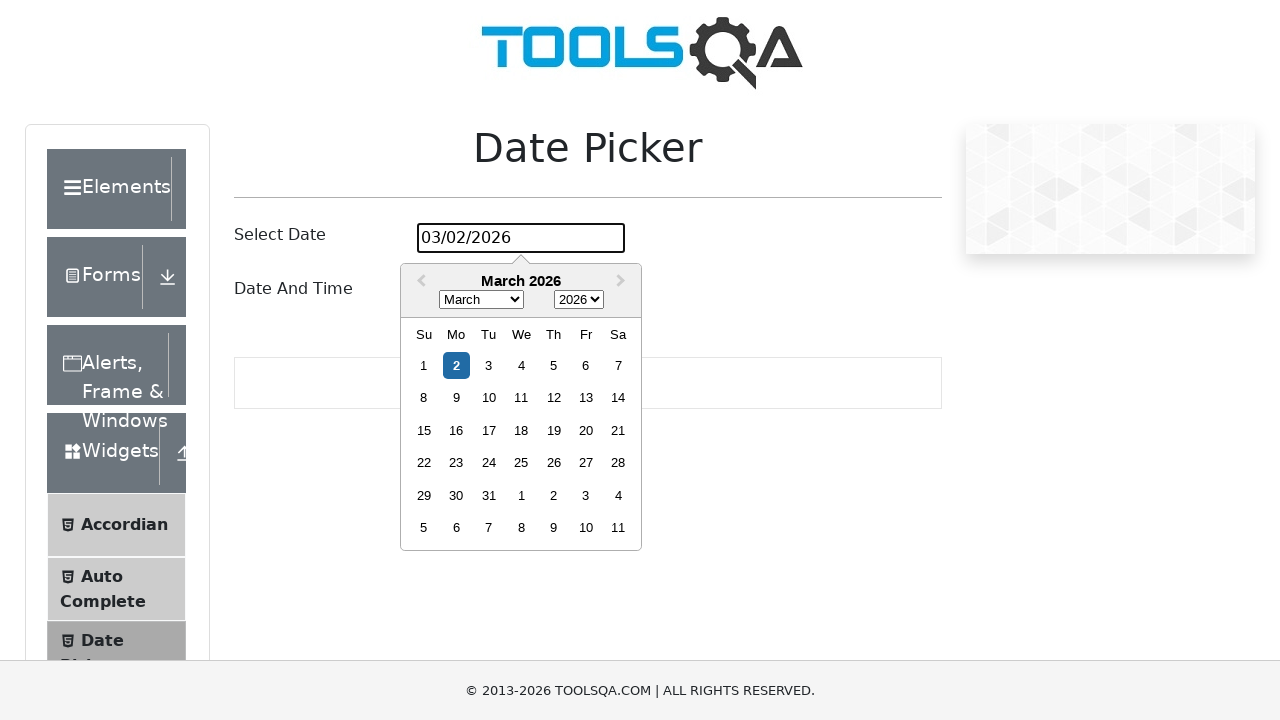

Calendar popup appeared
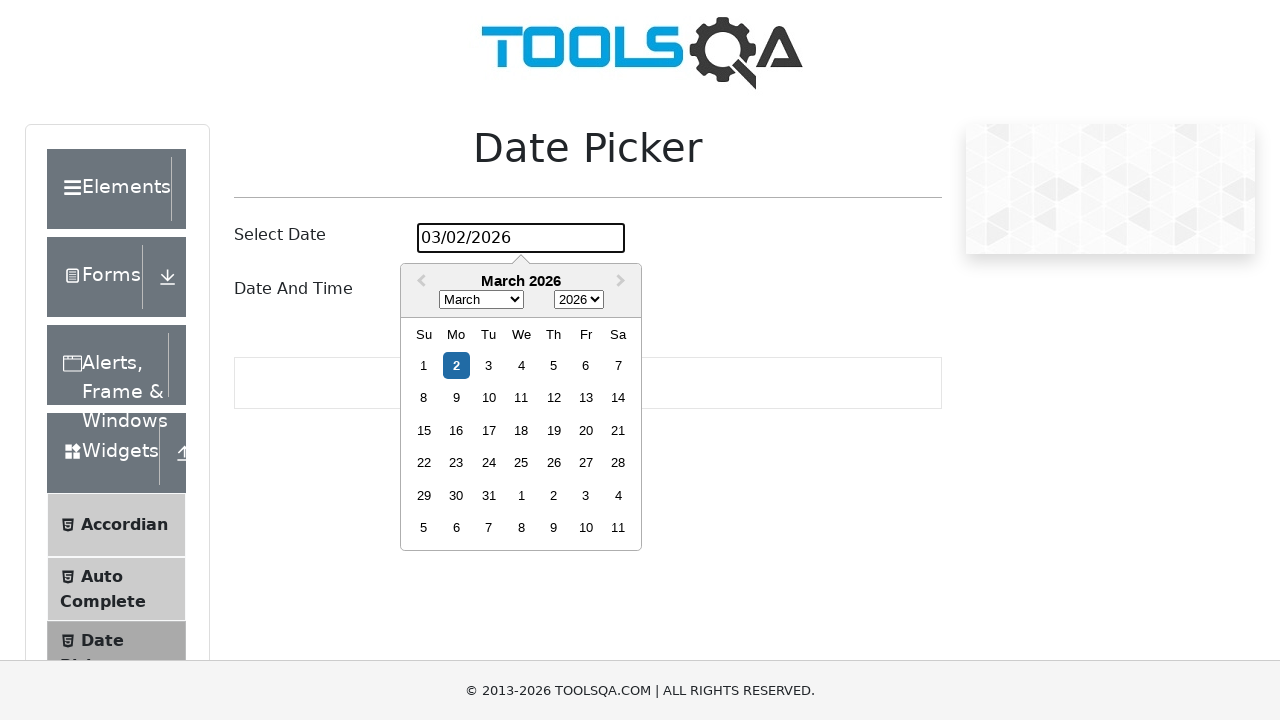

Selected month 5 (June) from dropdown on .react-datepicker__month-select
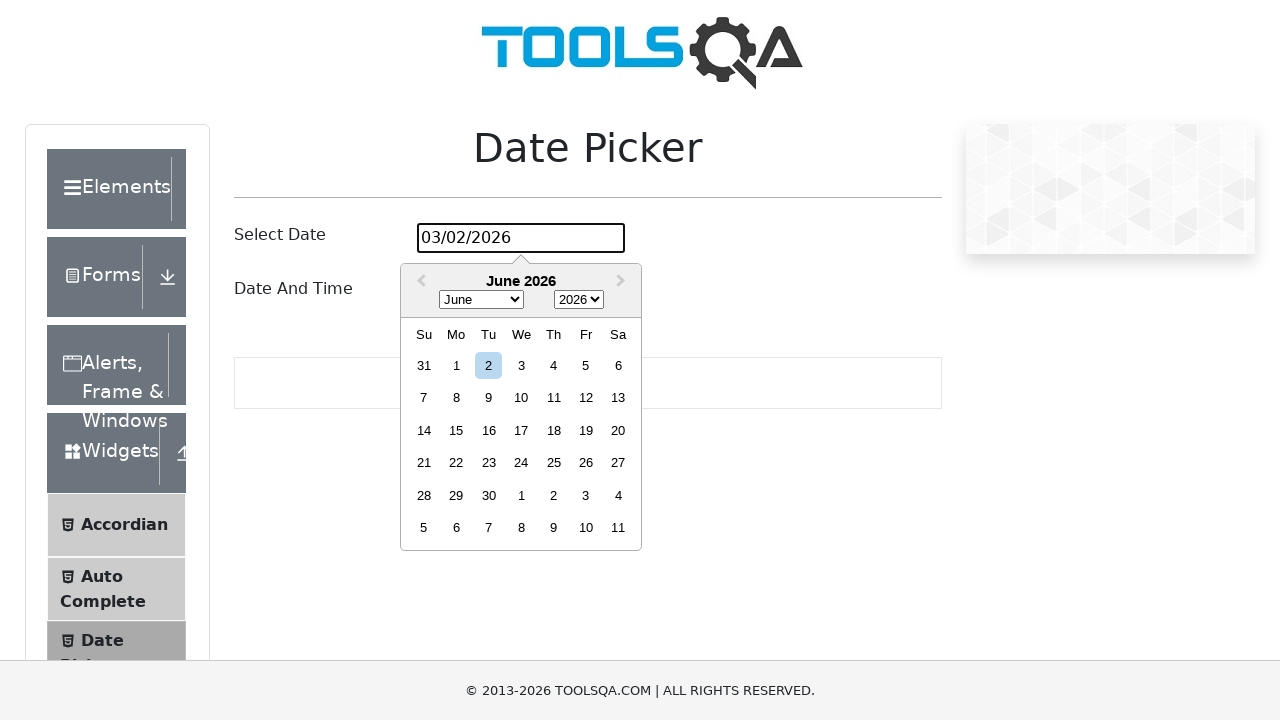

Selected year 2023 from dropdown on .react-datepicker__year-select
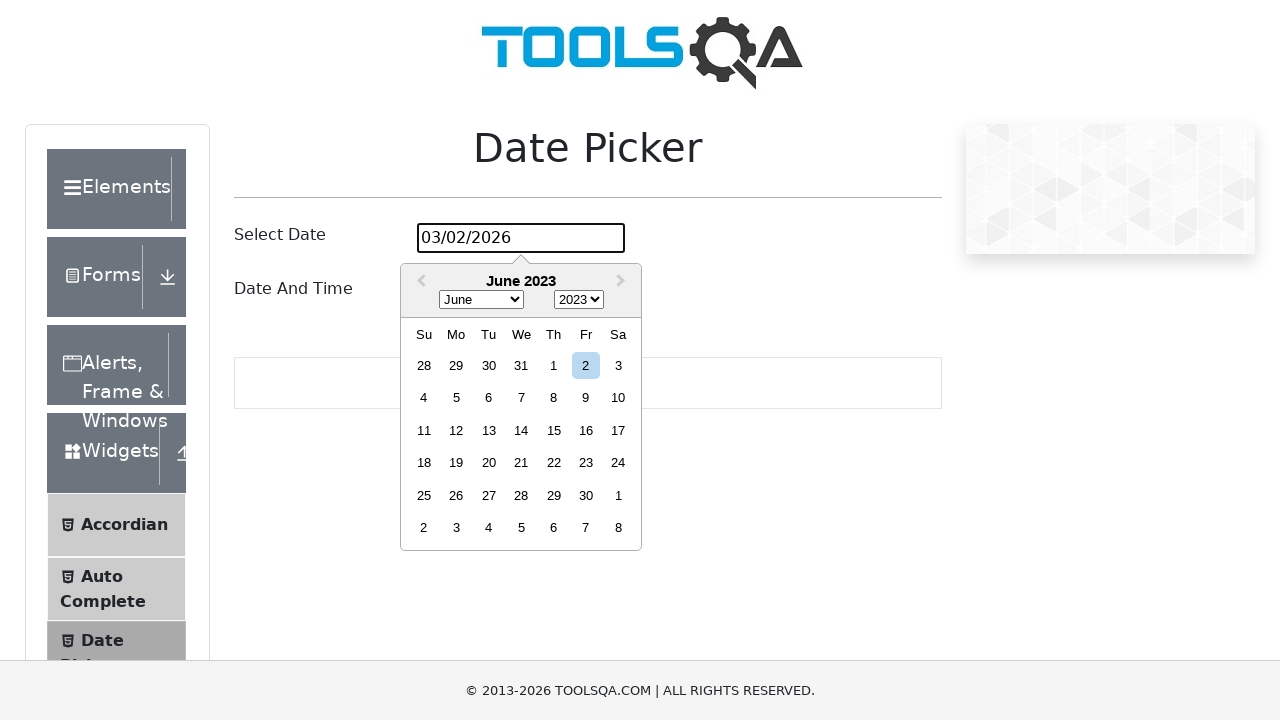

Clicked on day 15 to select the date at (554, 430) on .react-datepicker__day--015
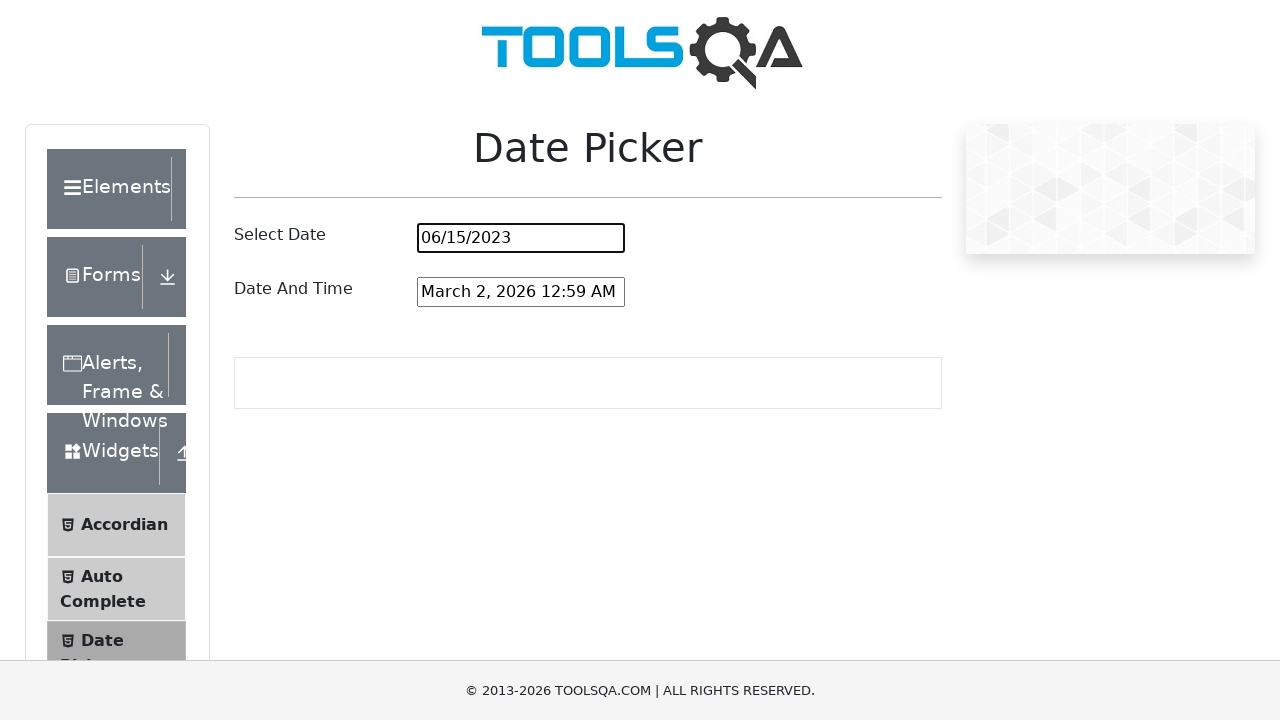

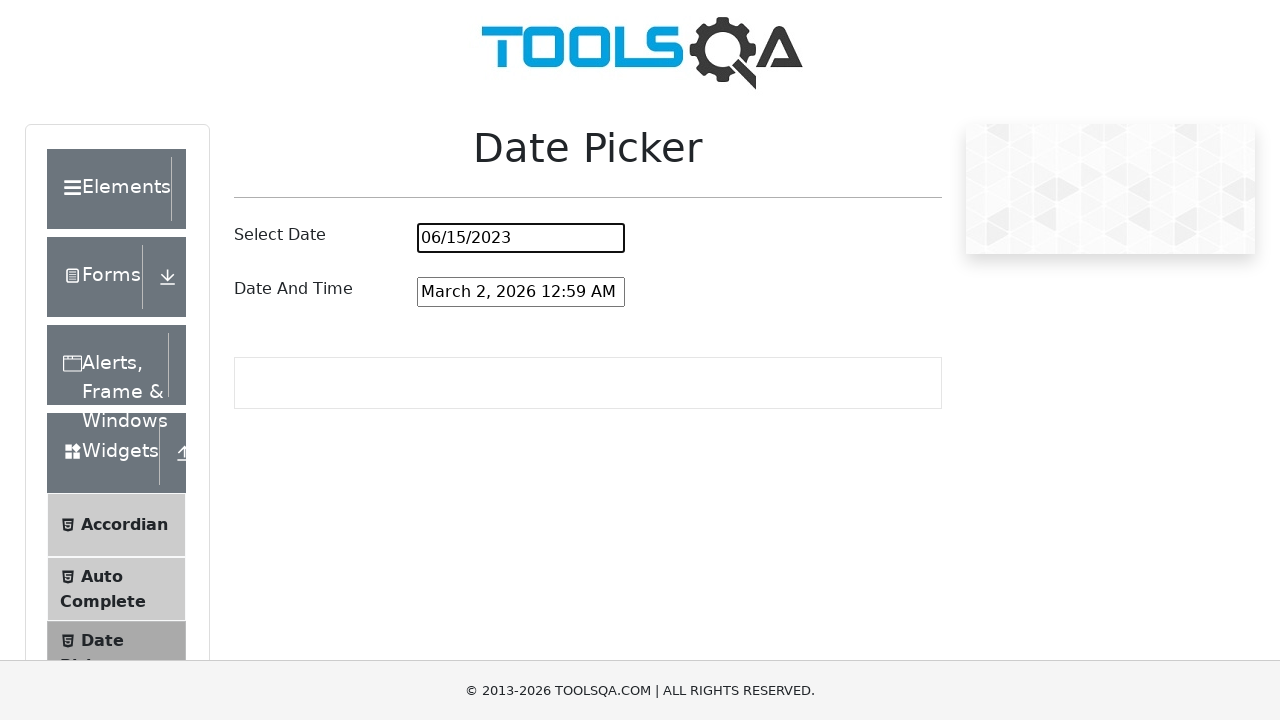